Tests drag and drop functionality by dragging table rows and columns, and verifying toast messages appear after each action

Starting URL: https://leafground.com/drag.xhtml

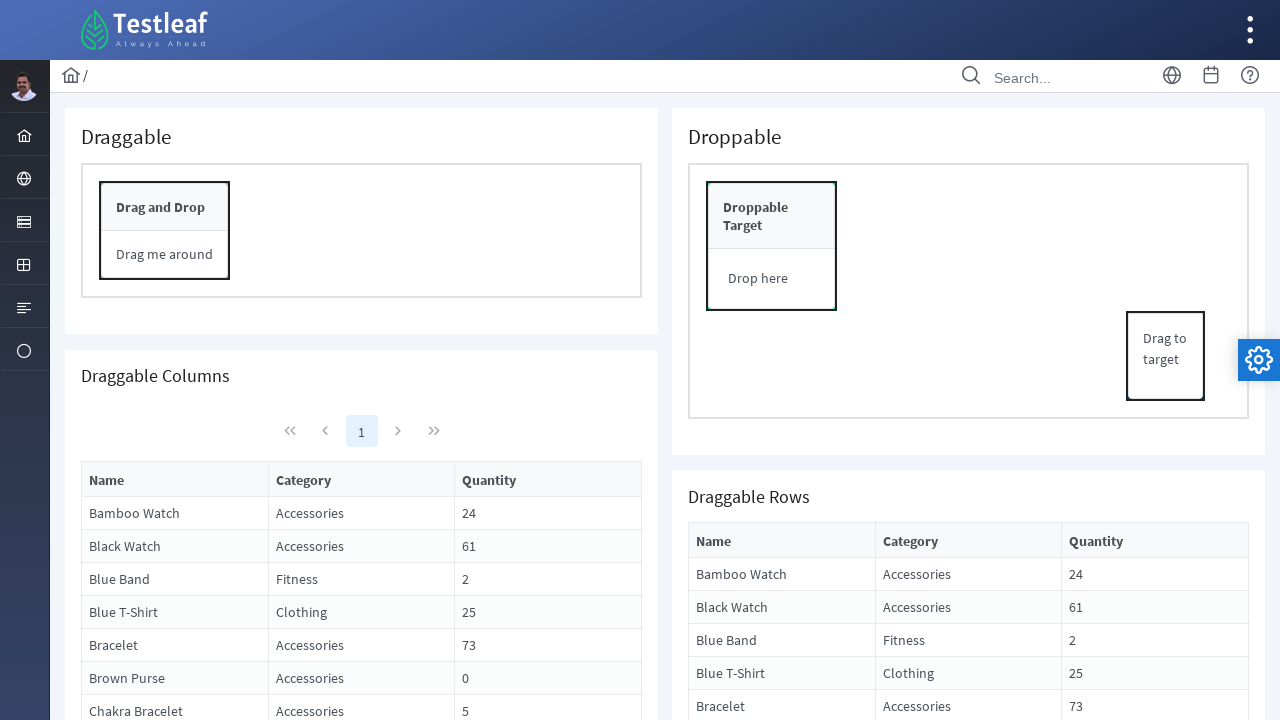

Located source row at position 9
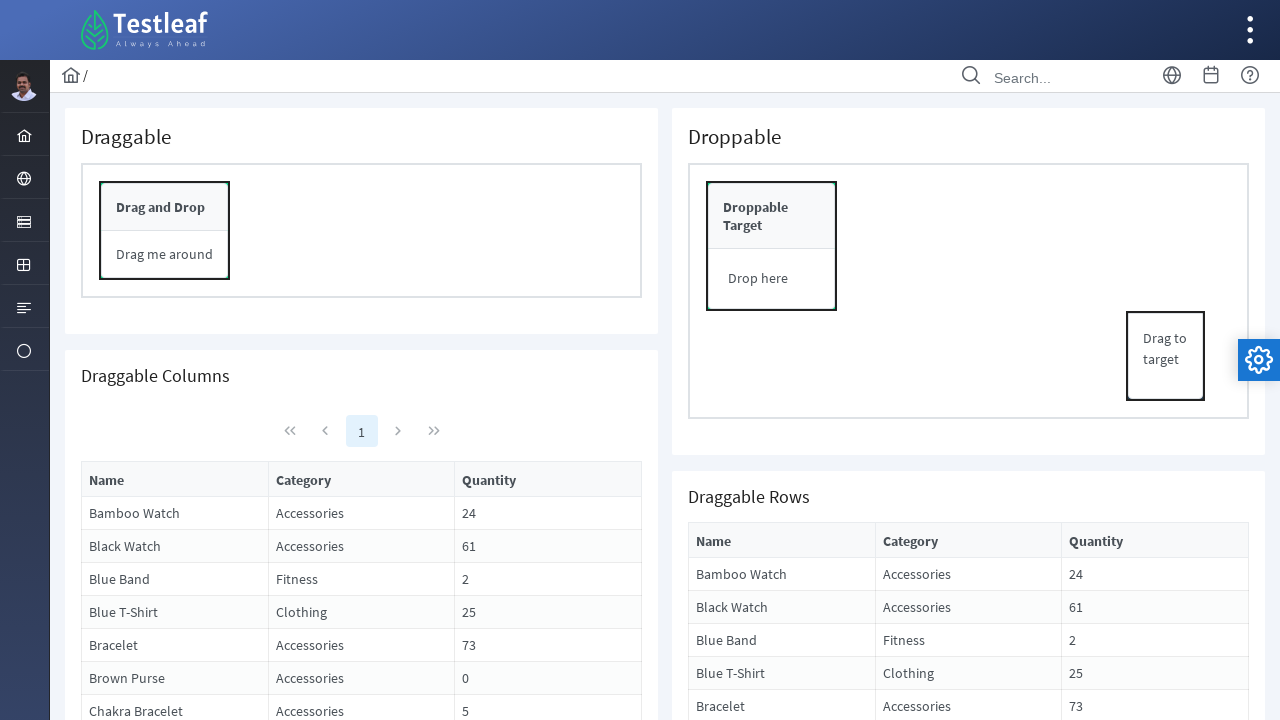

Located target row at position 0
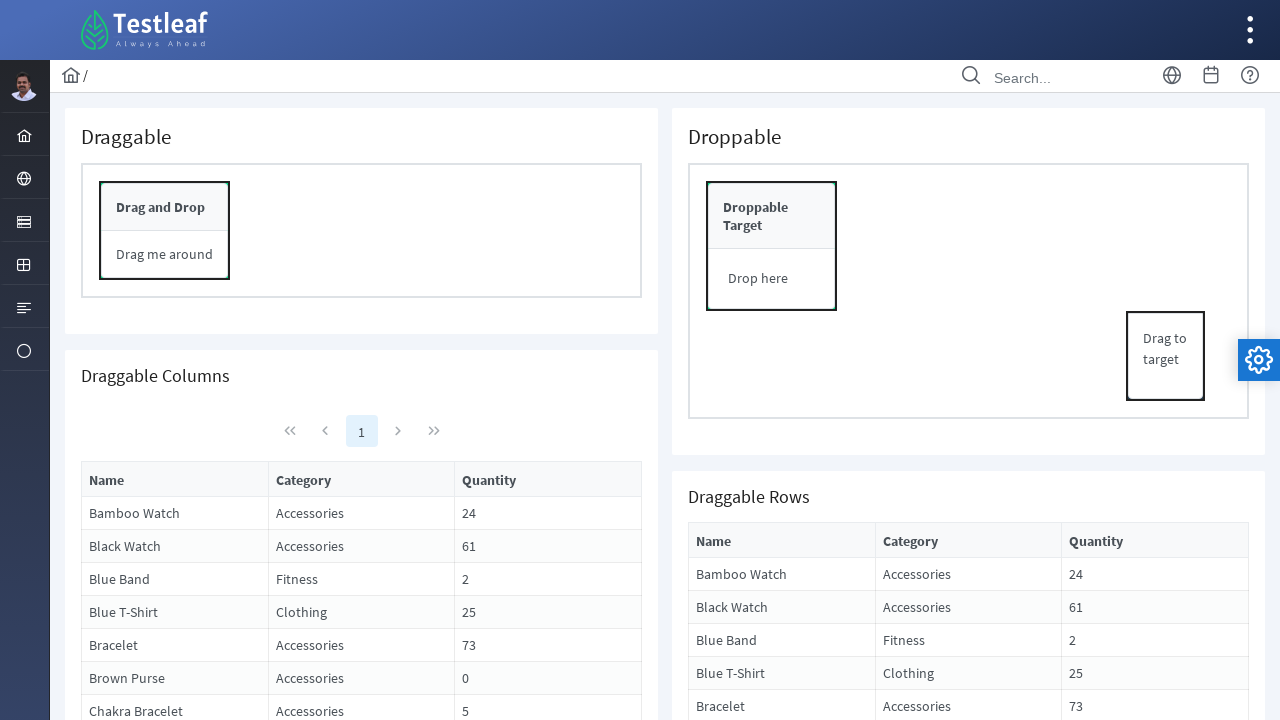

Dragged row from position 9 to position 0 at (968, 64)
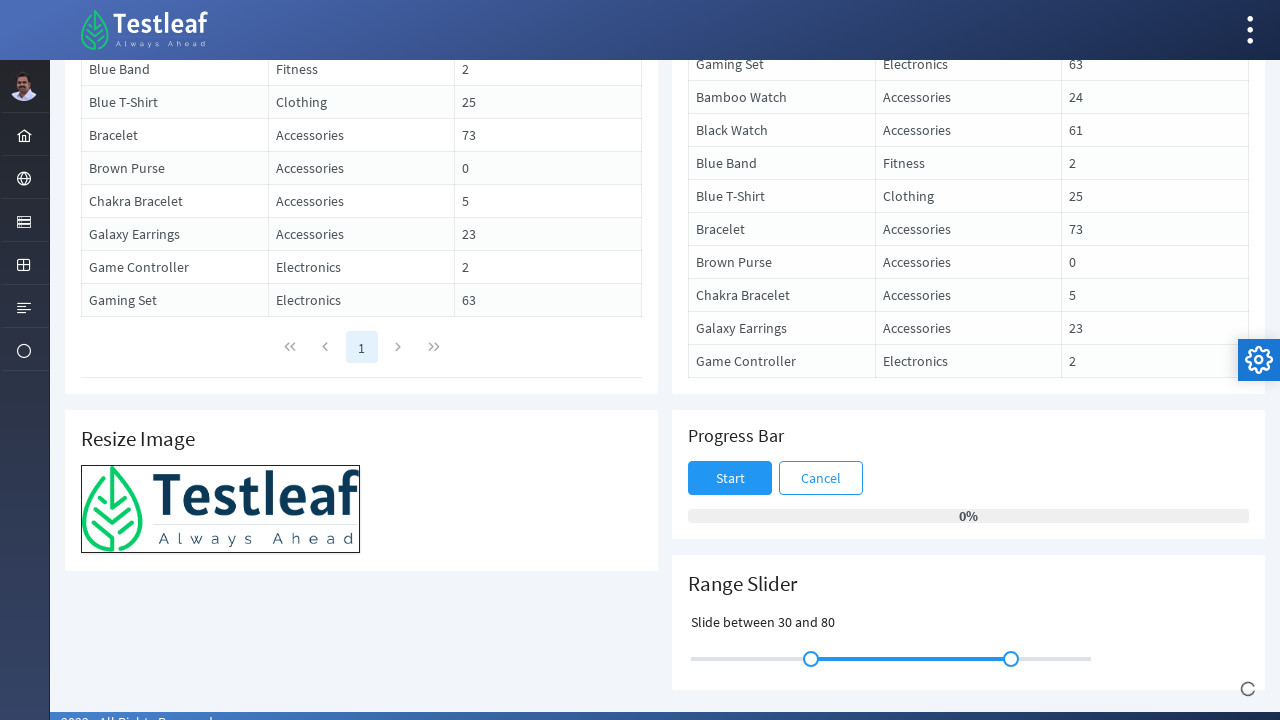

Row drag toast message appeared
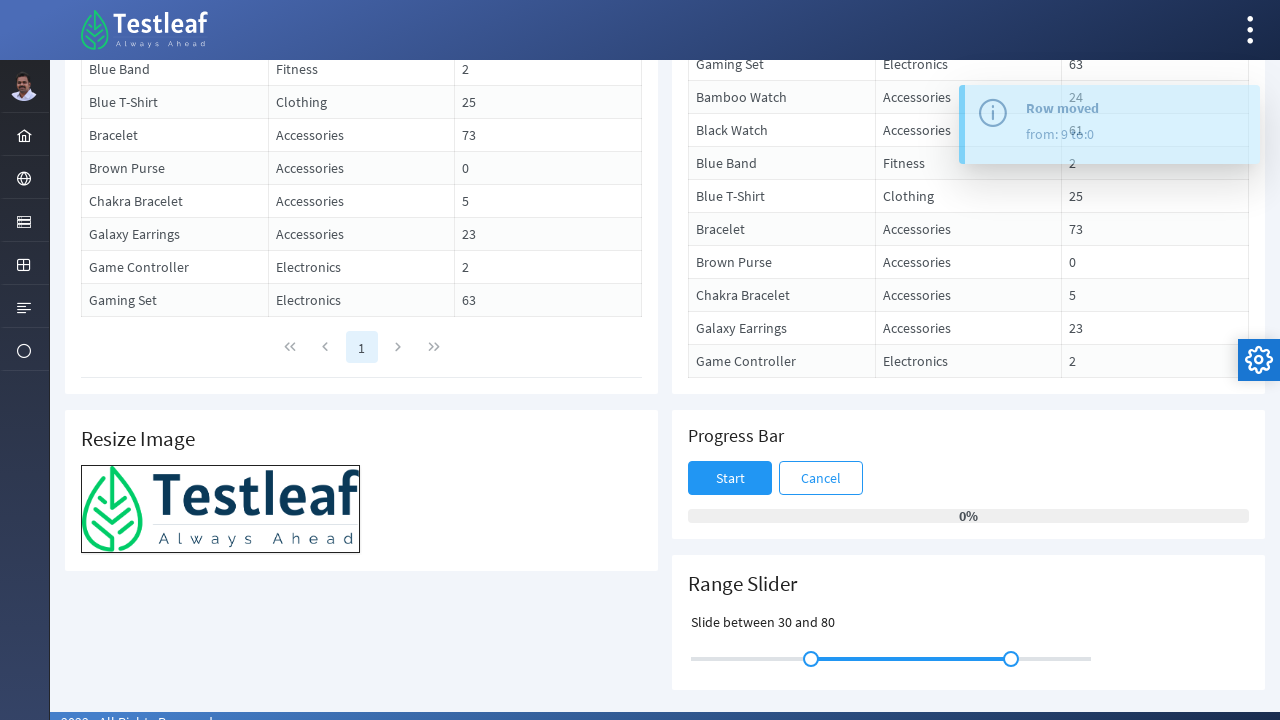

Captured row toast message: Row movedfrom: 9 to:0
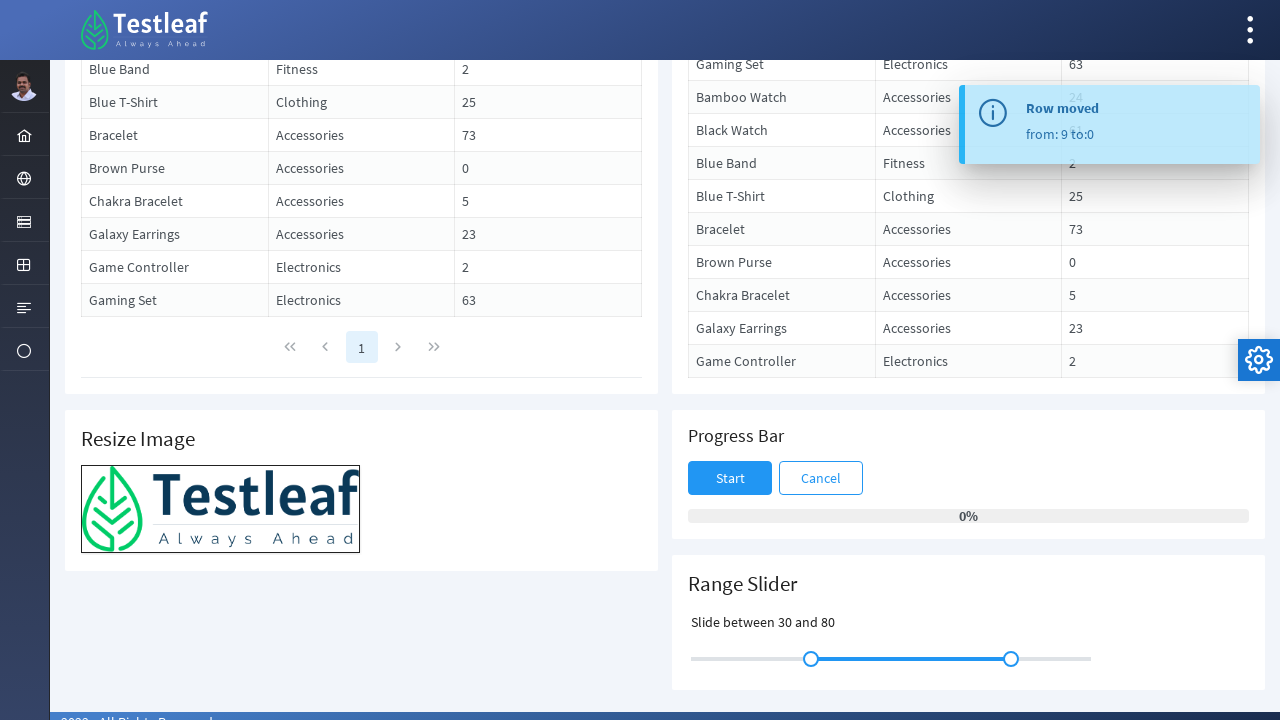

Row drag toast message disappeared
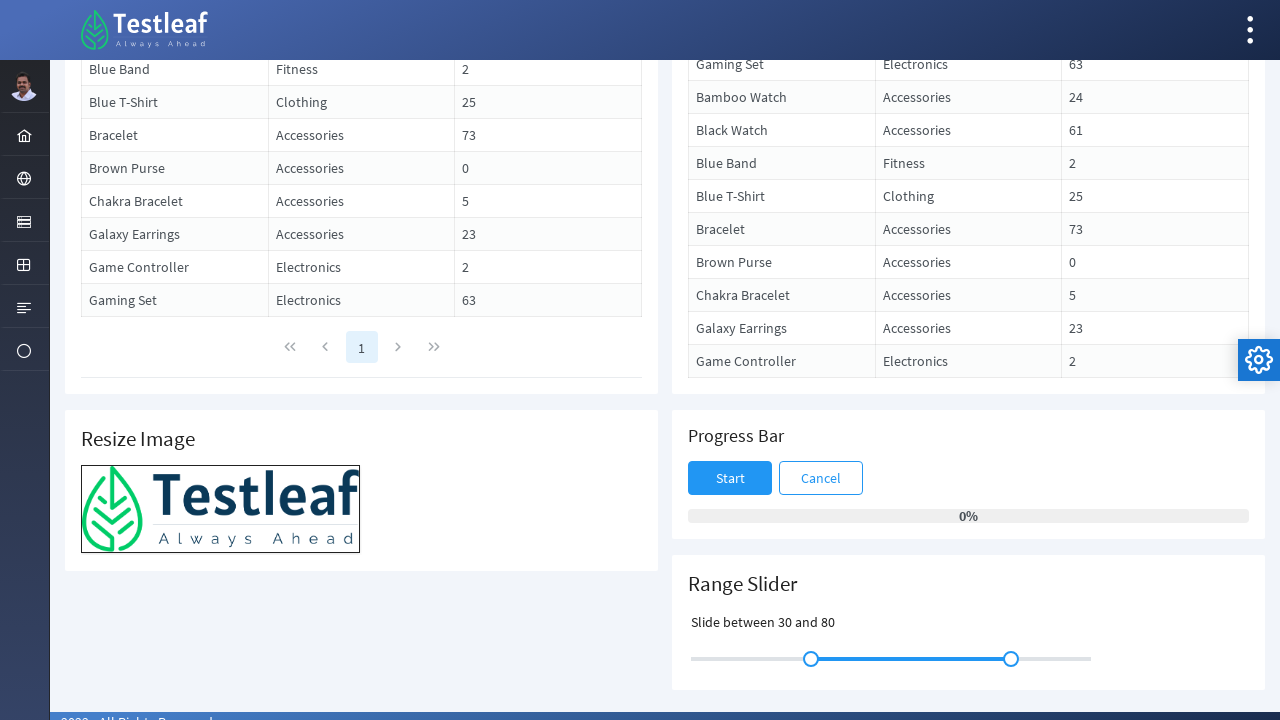

Located Name column header
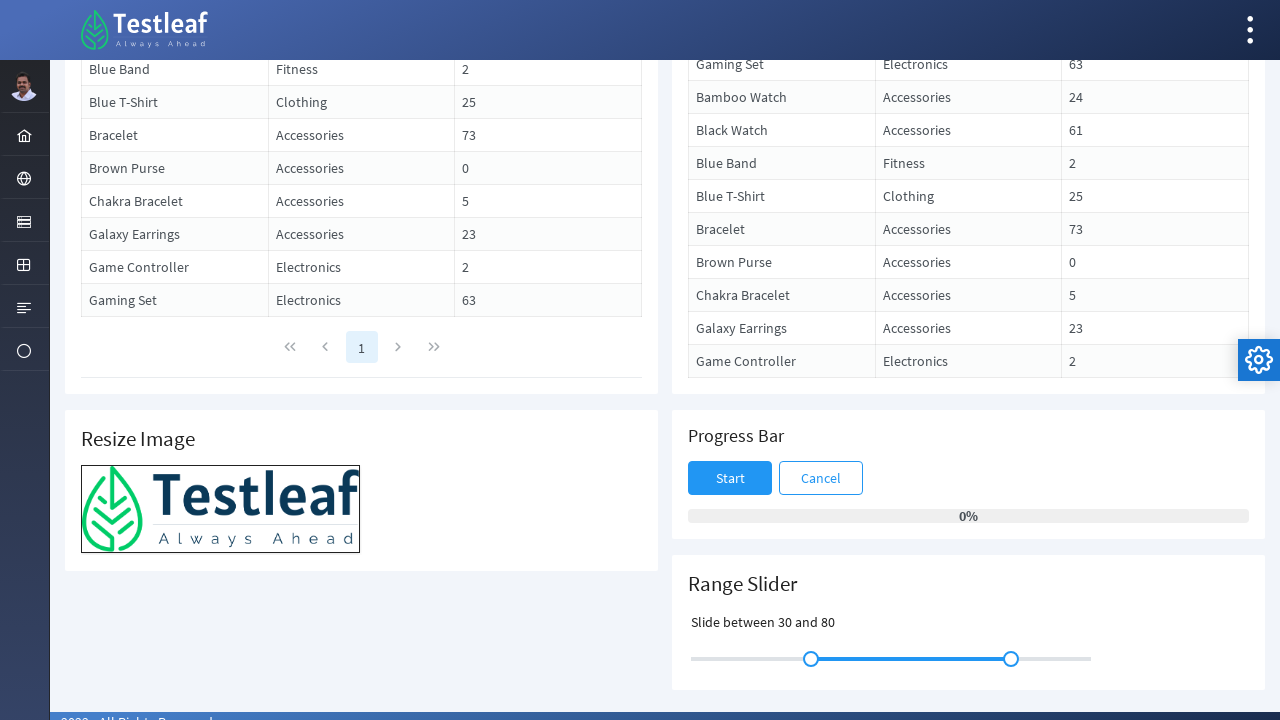

Located Quantity column header
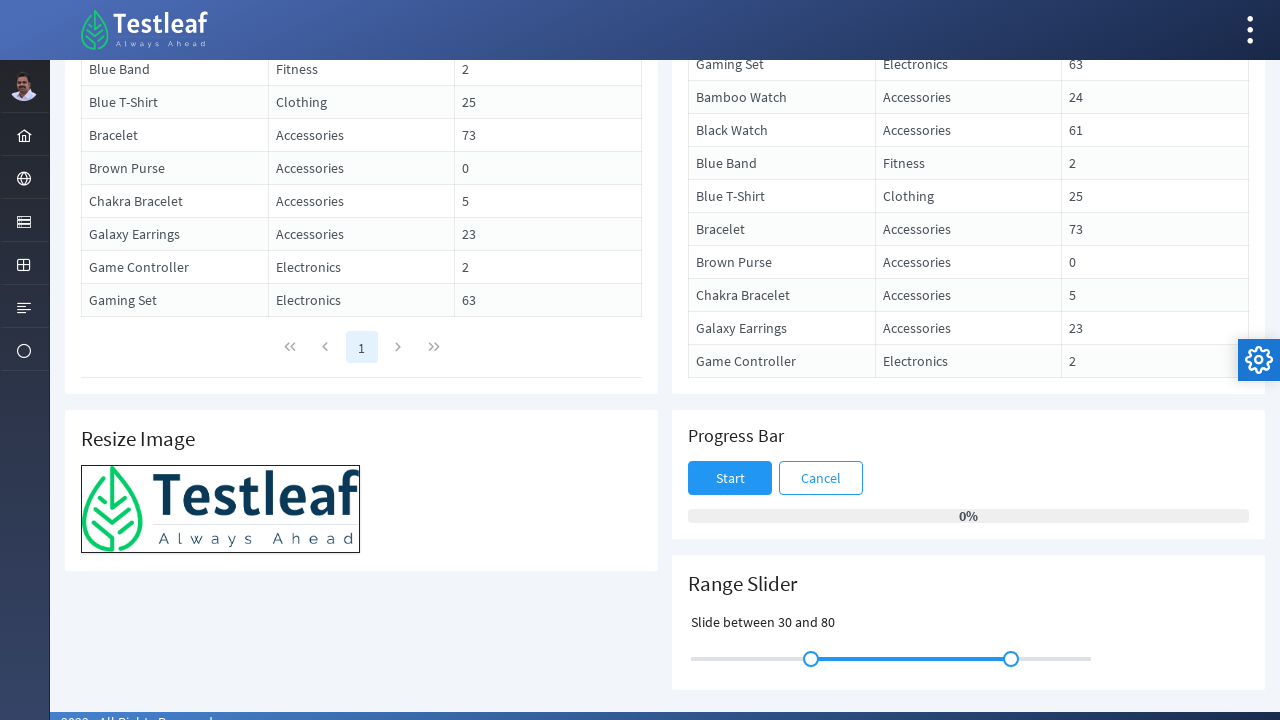

Dragged Name column to Quantity column position at (548, 361)
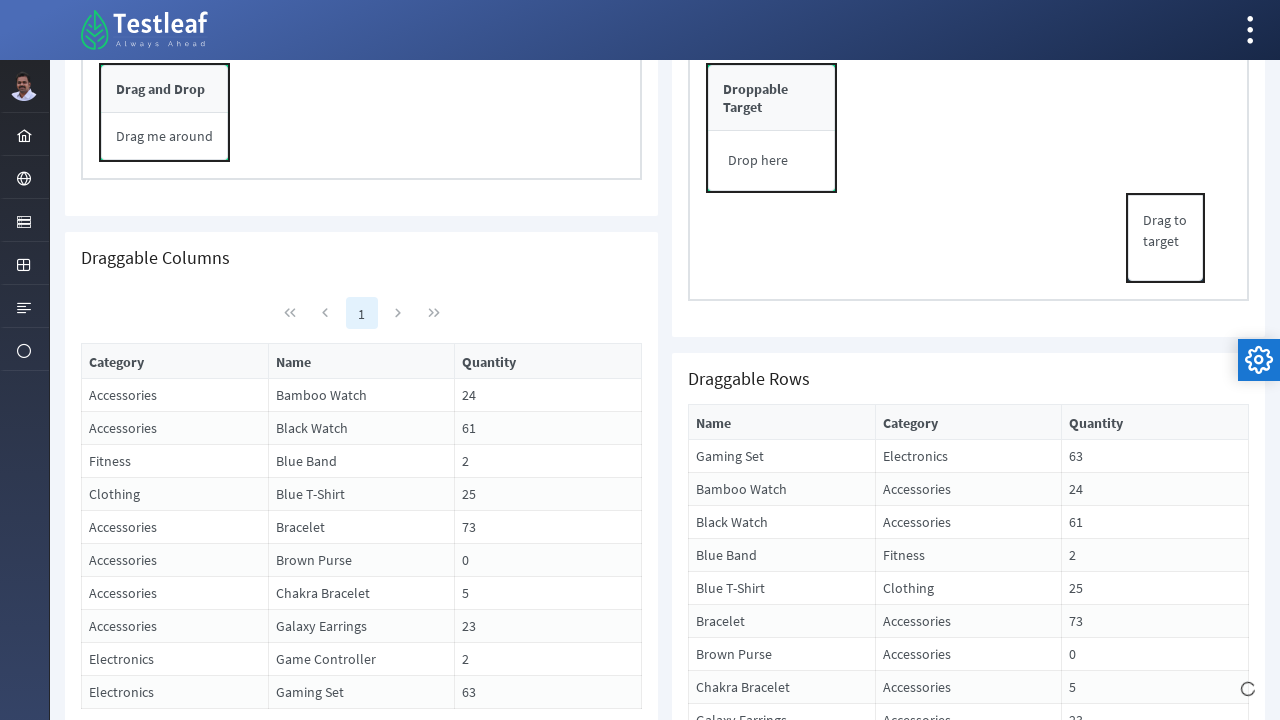

Column drag toast message appeared
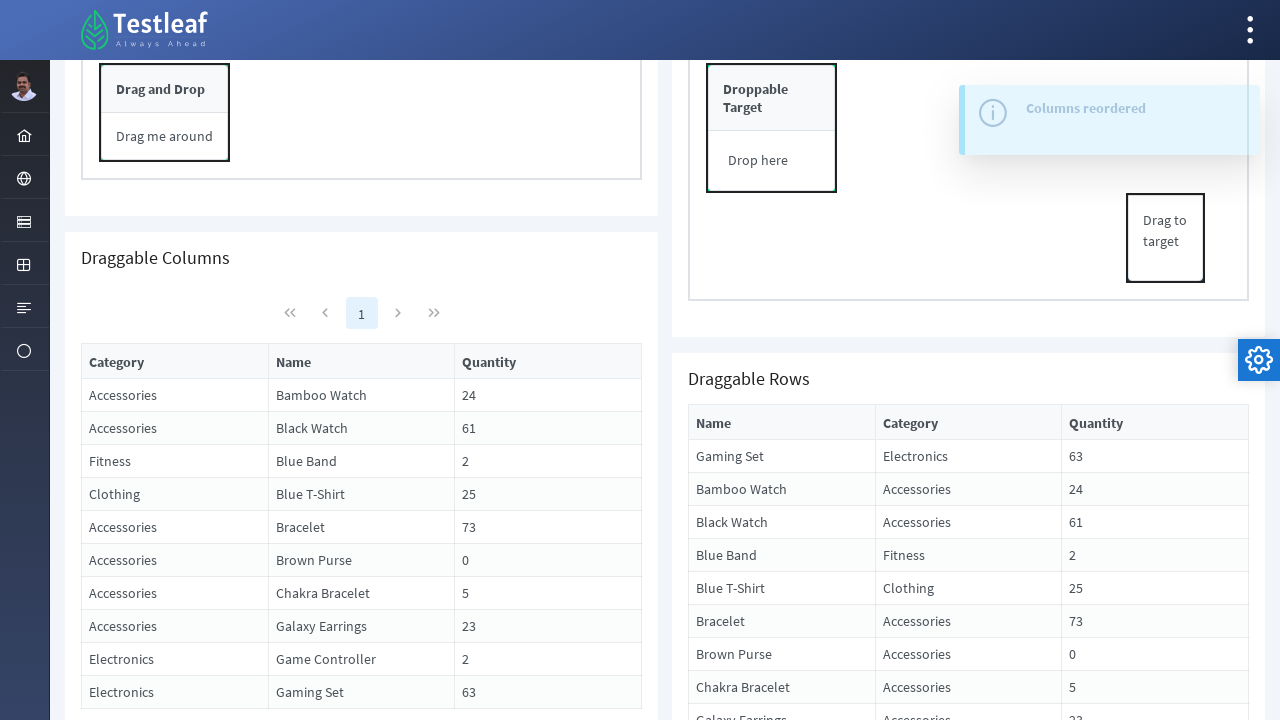

Captured column toast message: Columns reordered
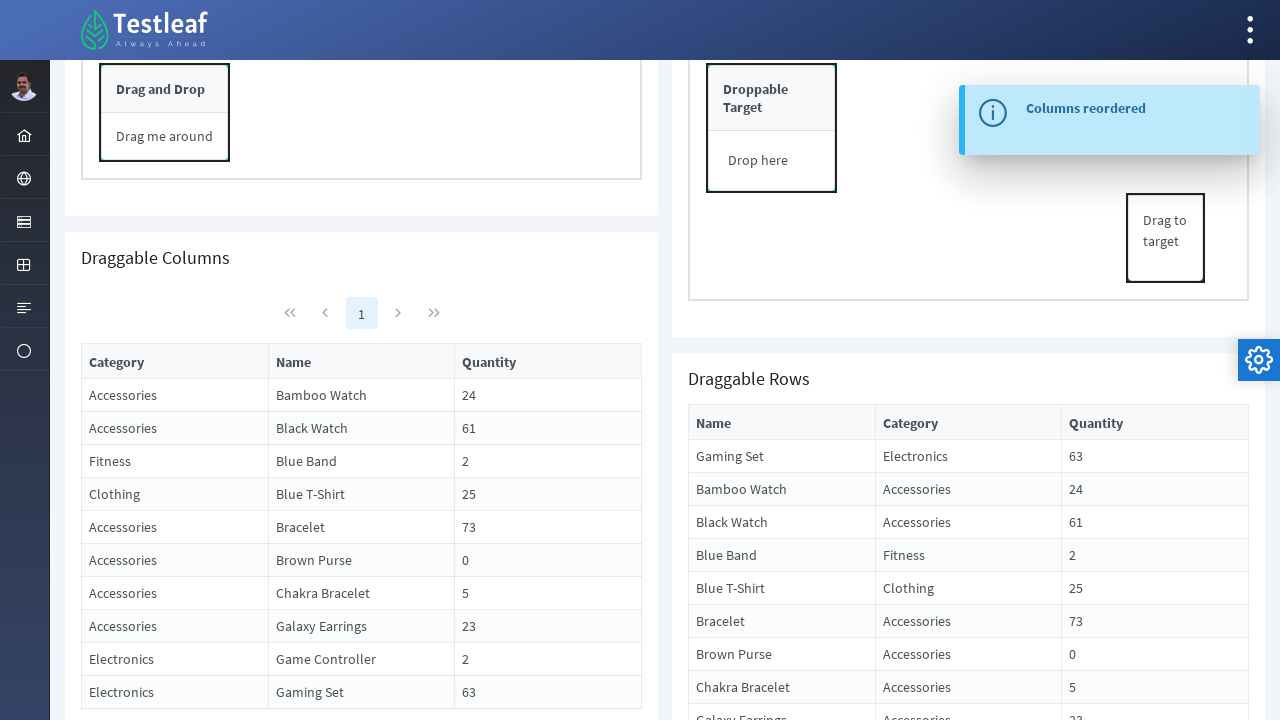

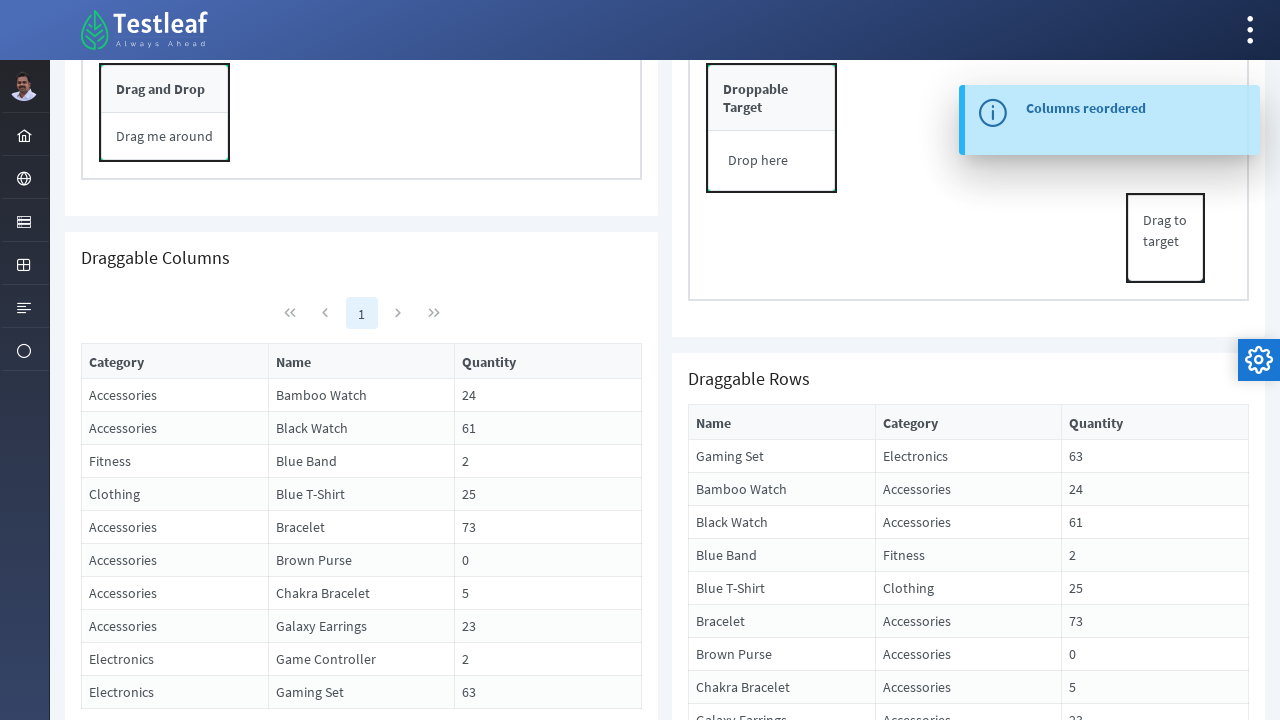